Tests hotel search form by filling in the location field using name selector

Starting URL: https://hotel-testlab.coderslab.pl/en/

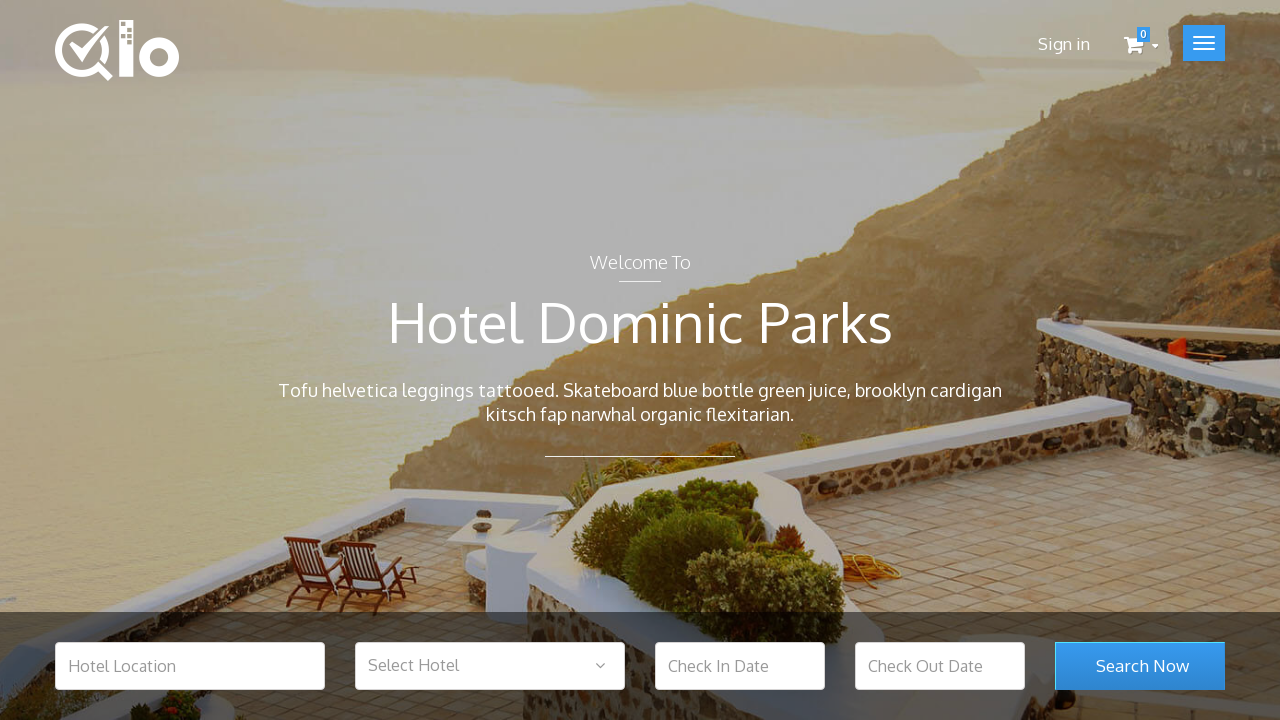

Filled hotel location field with 'Warsaw' using name selector on input[name='hotel_location']
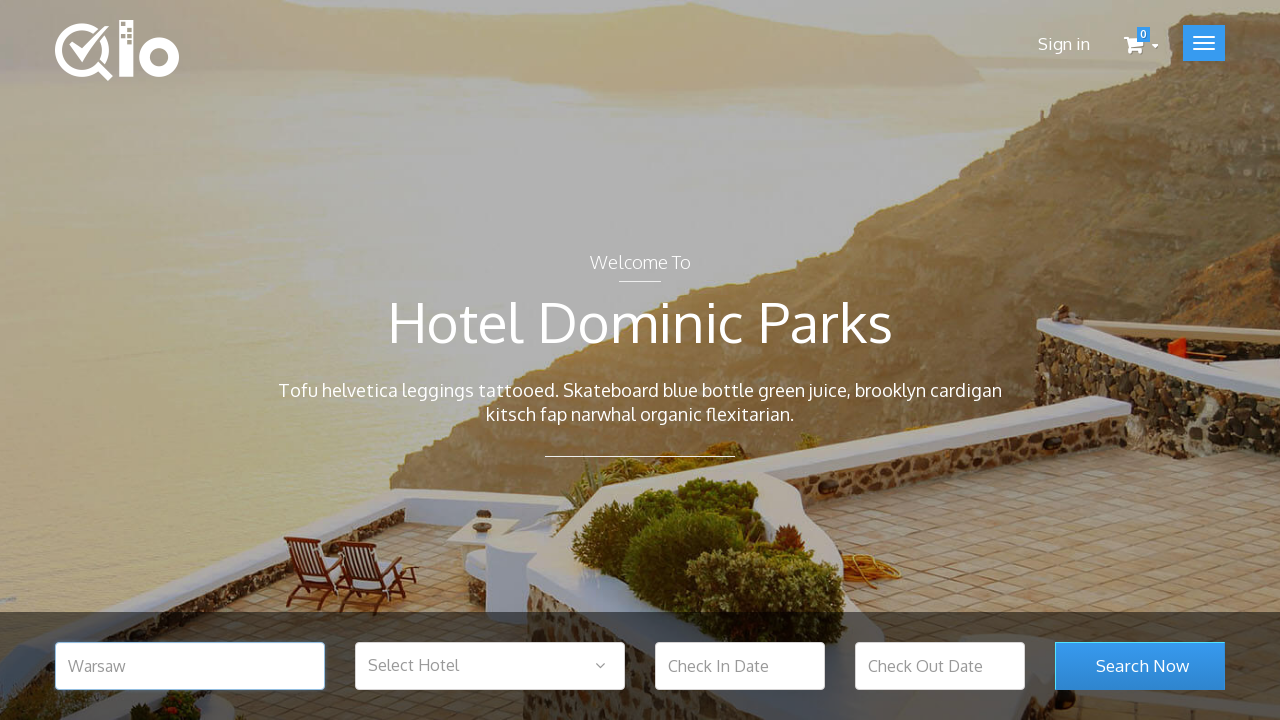

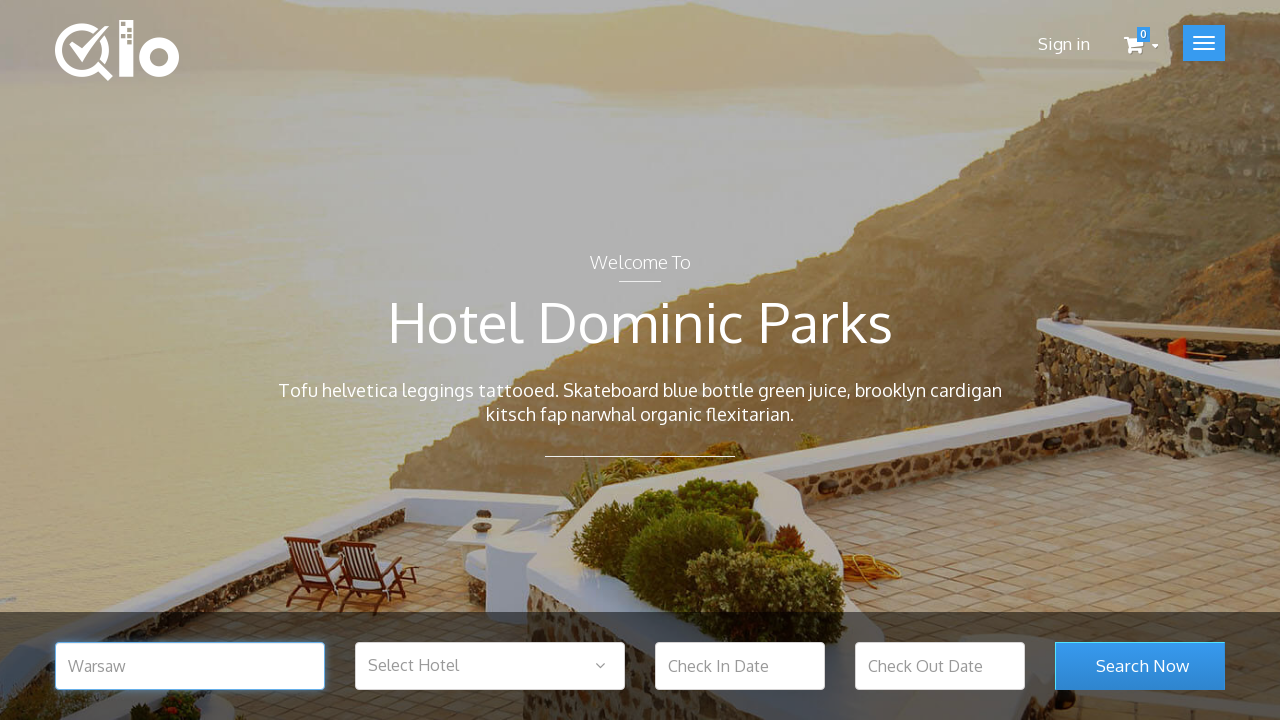